Tests key press detection by sending keyboard input and verifying the result

Starting URL: http://the-internet.herokuapp.com

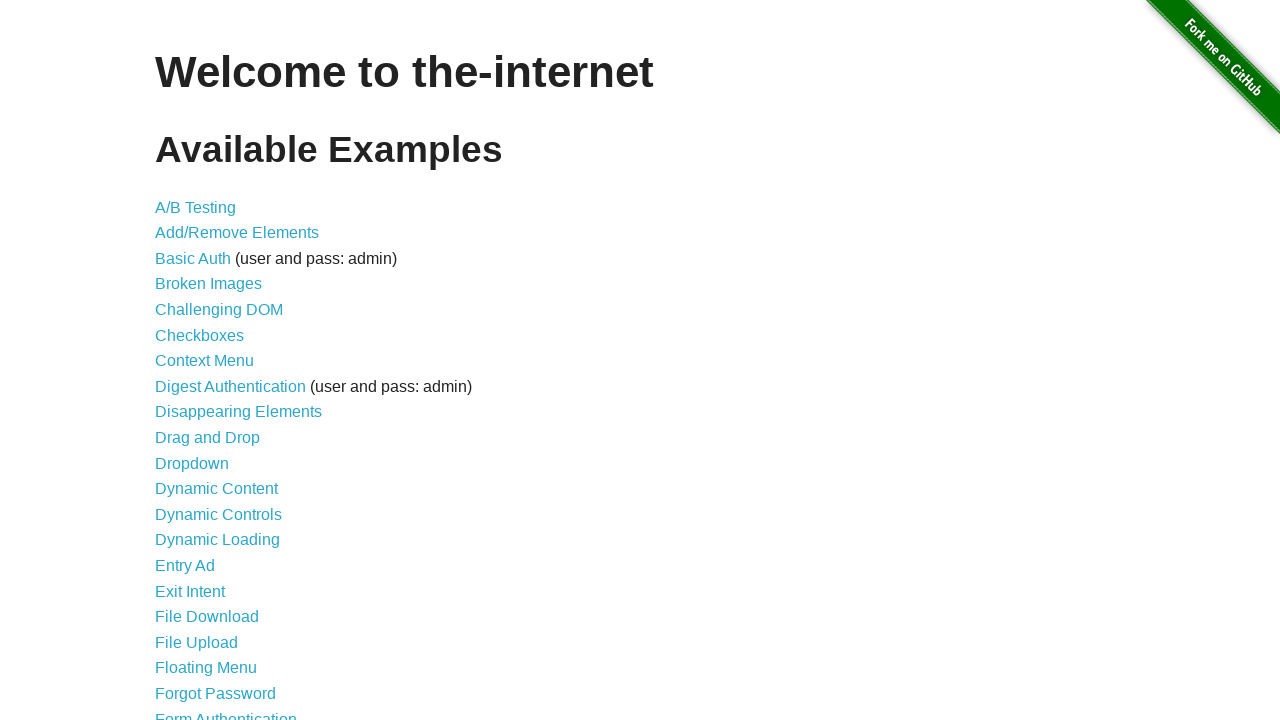

Clicked on Key Presses link at (200, 360) on a[href='/key_presses']
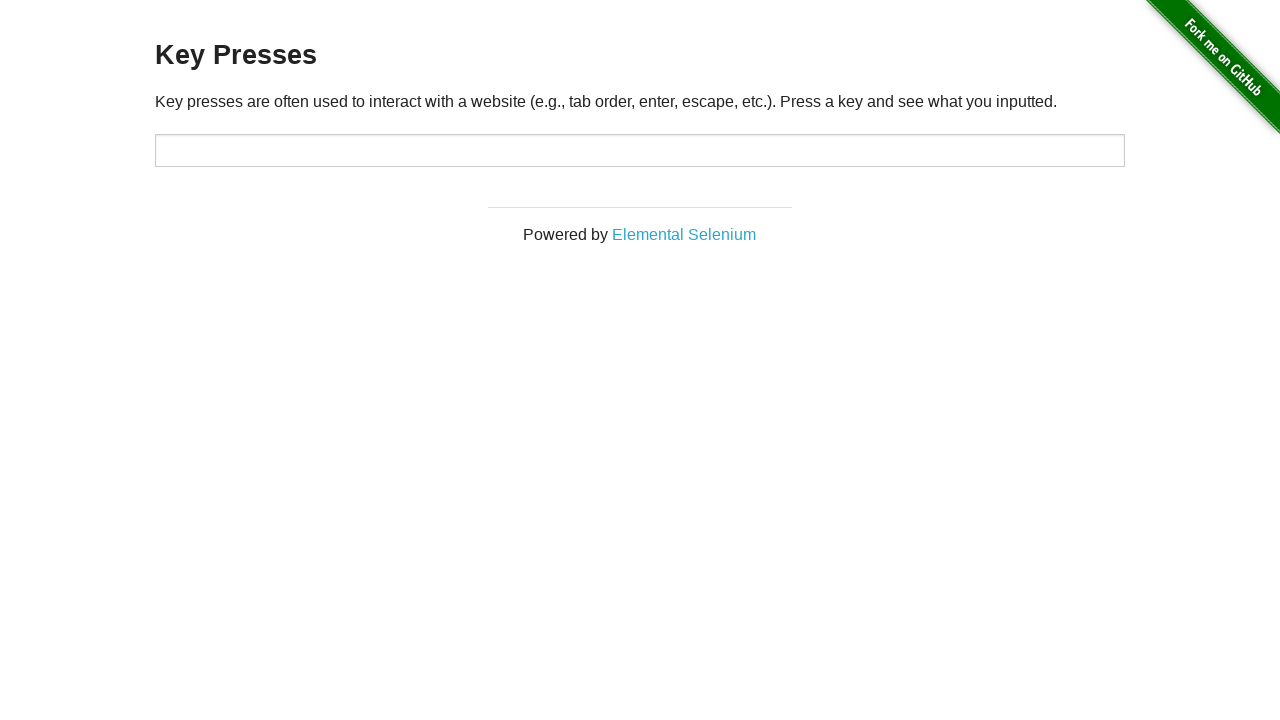

Pressed Enter key in target element on #target
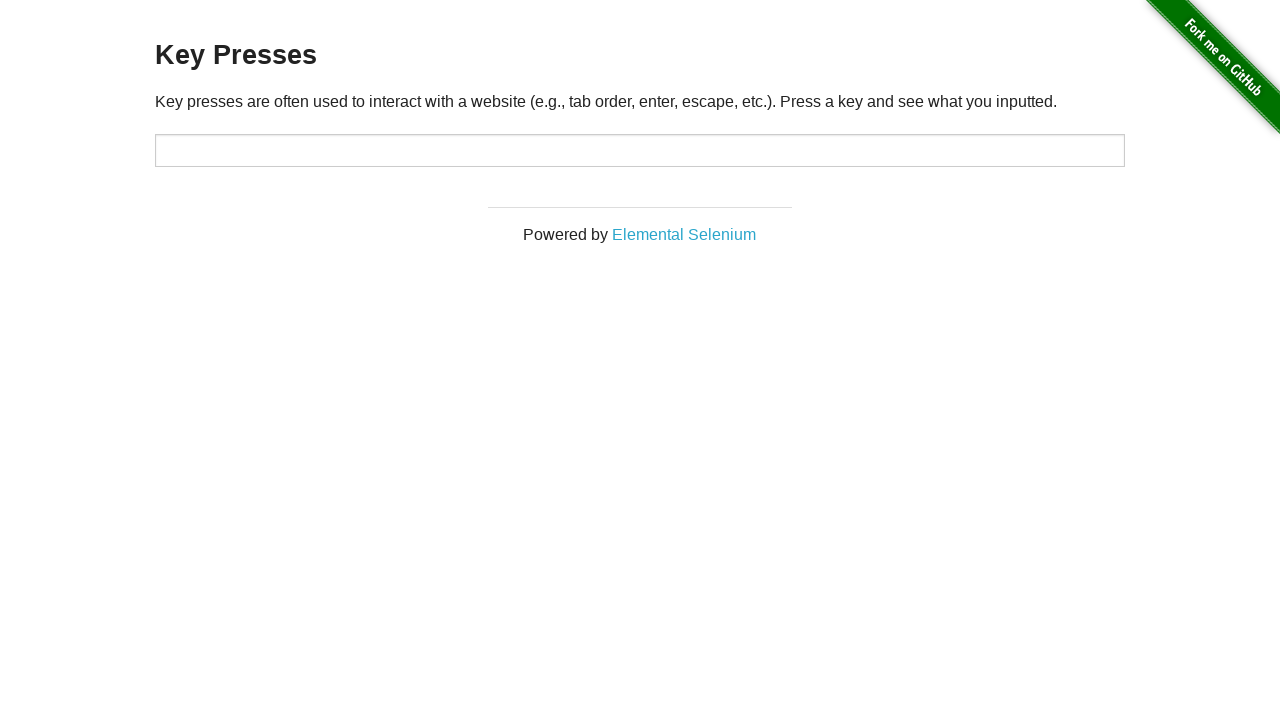

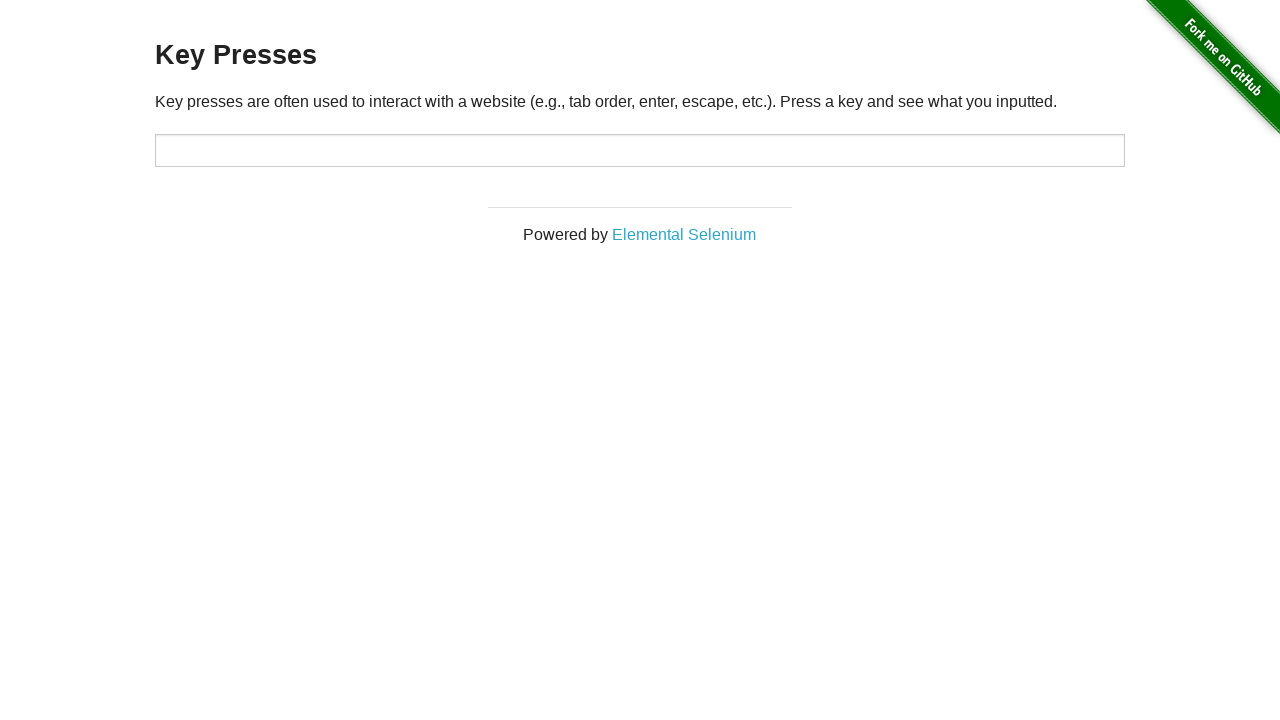